Plays a color-finding game by analyzing button background colors, finding the unique color among all buttons, and clicking on it repeatedly for 60 seconds.

Starting URL: http://zzzscore.com/color/

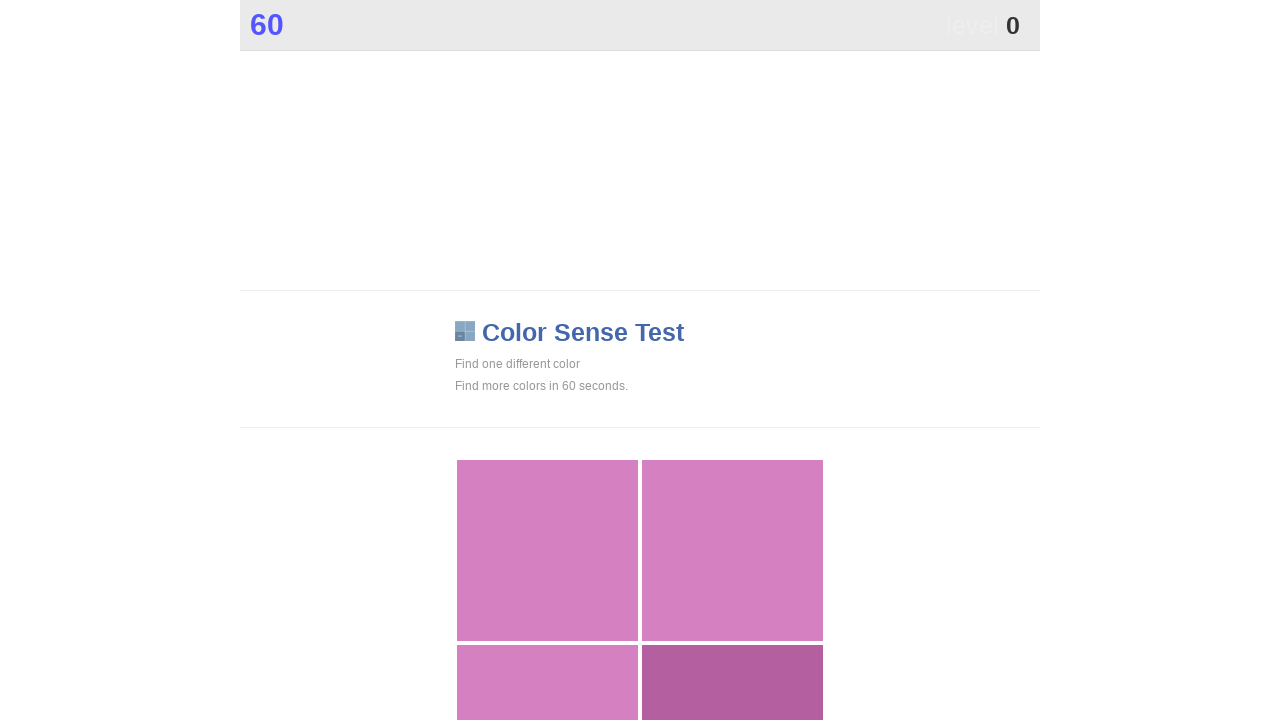

Waited for color grid to load
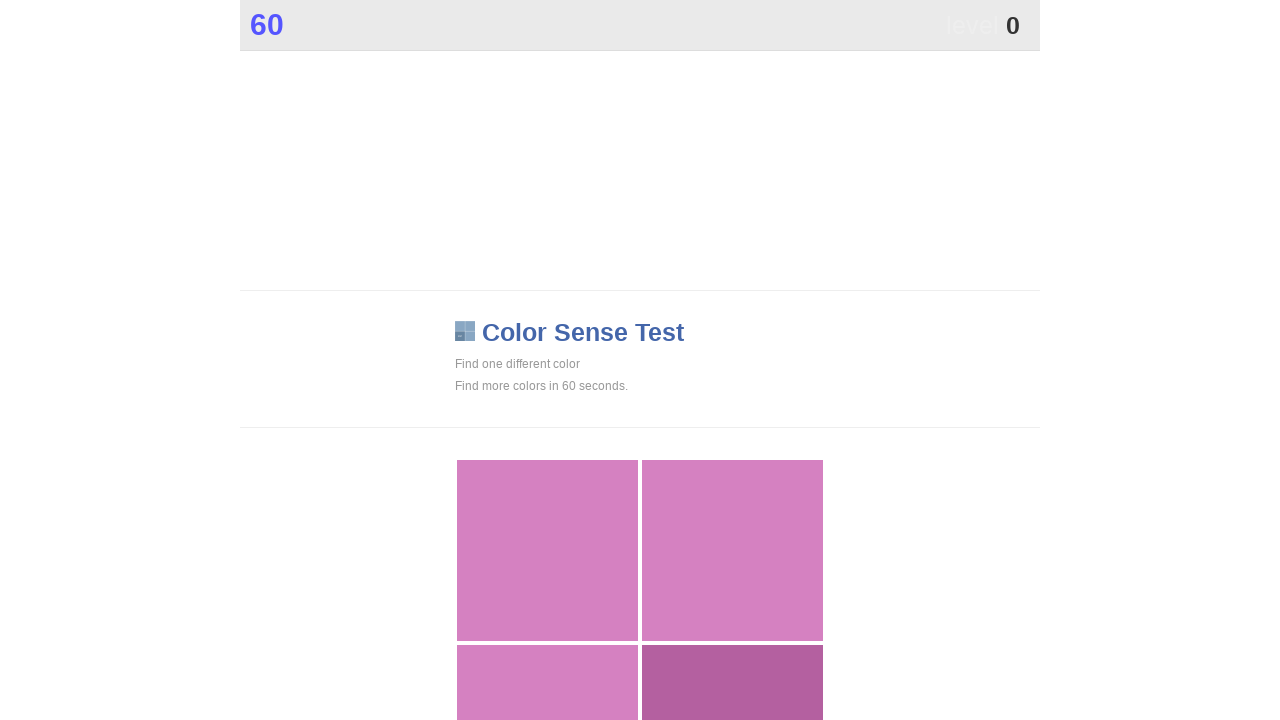

Retrieved all button elements from grid
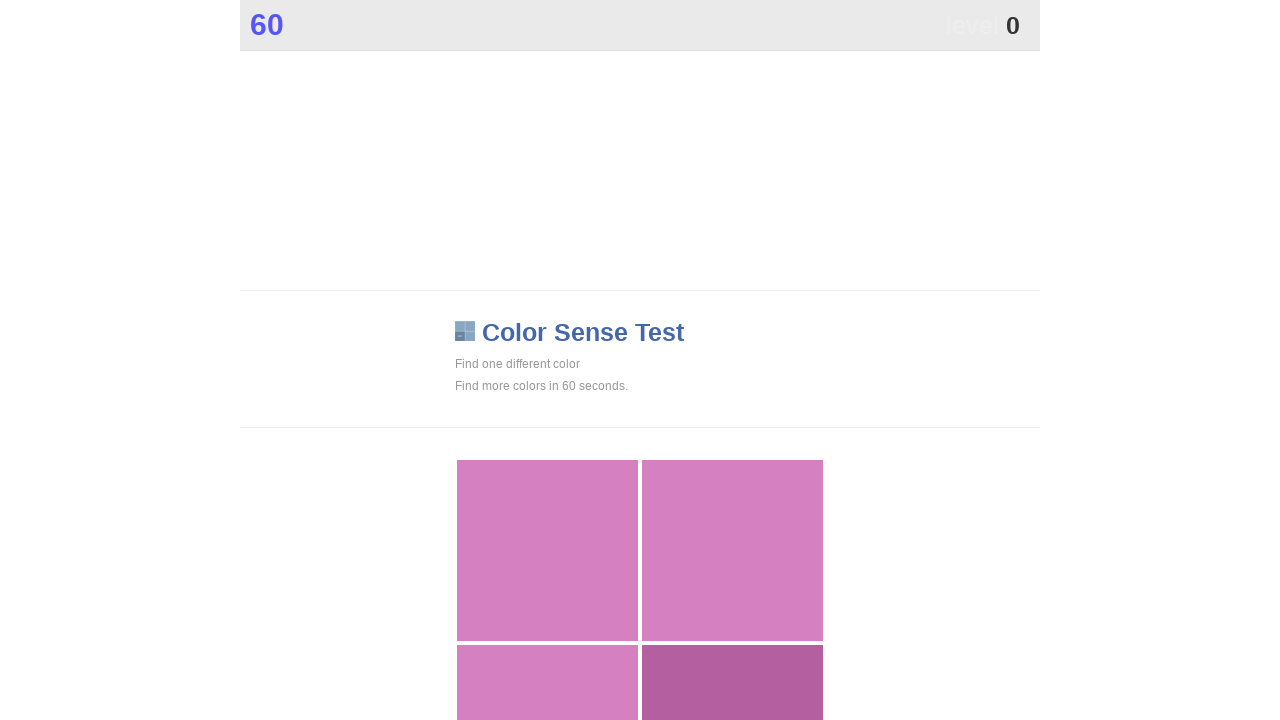

Analyzed background colors of all buttons
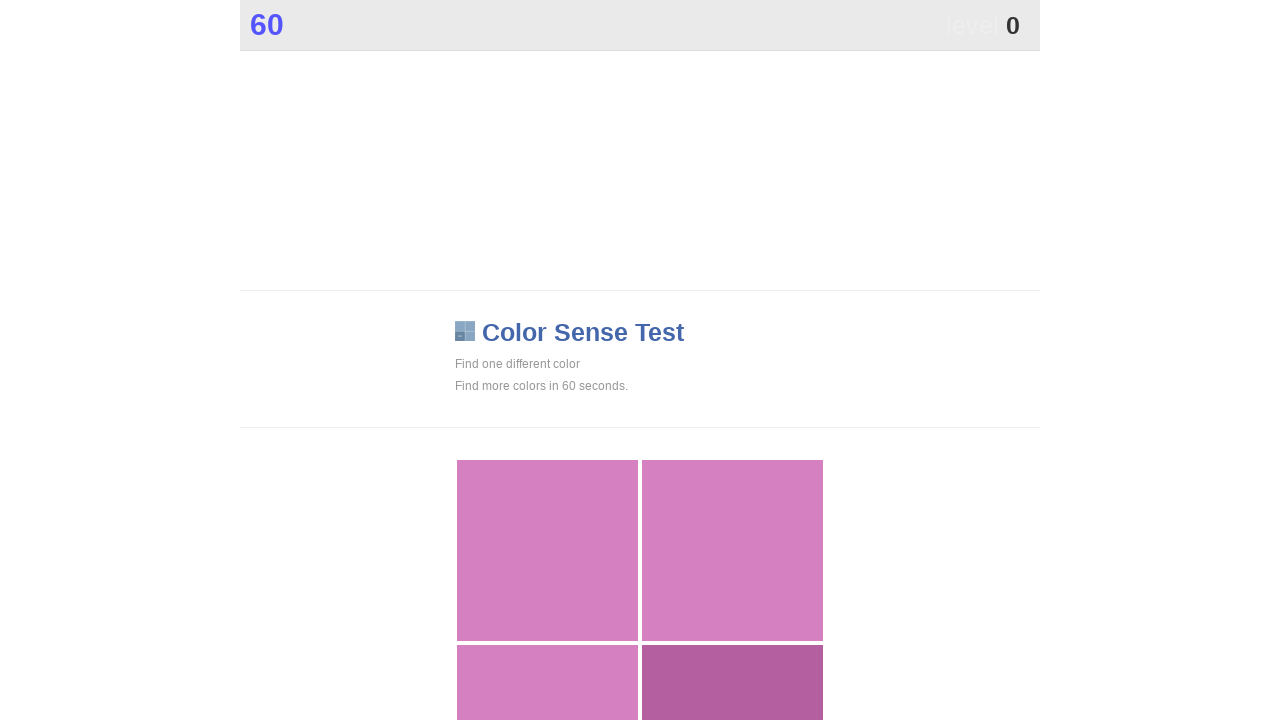

Counted color occurrences to find unique color
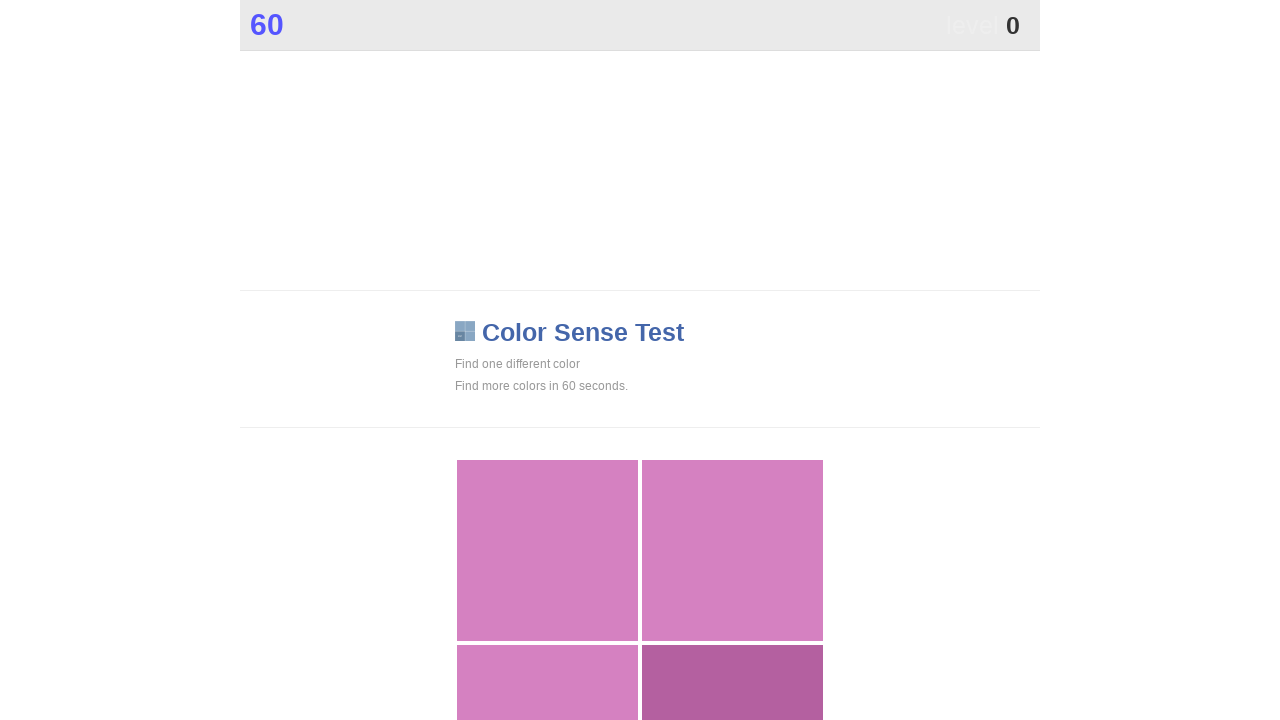

Clicked button with unique color rgb(180, 96, 160)
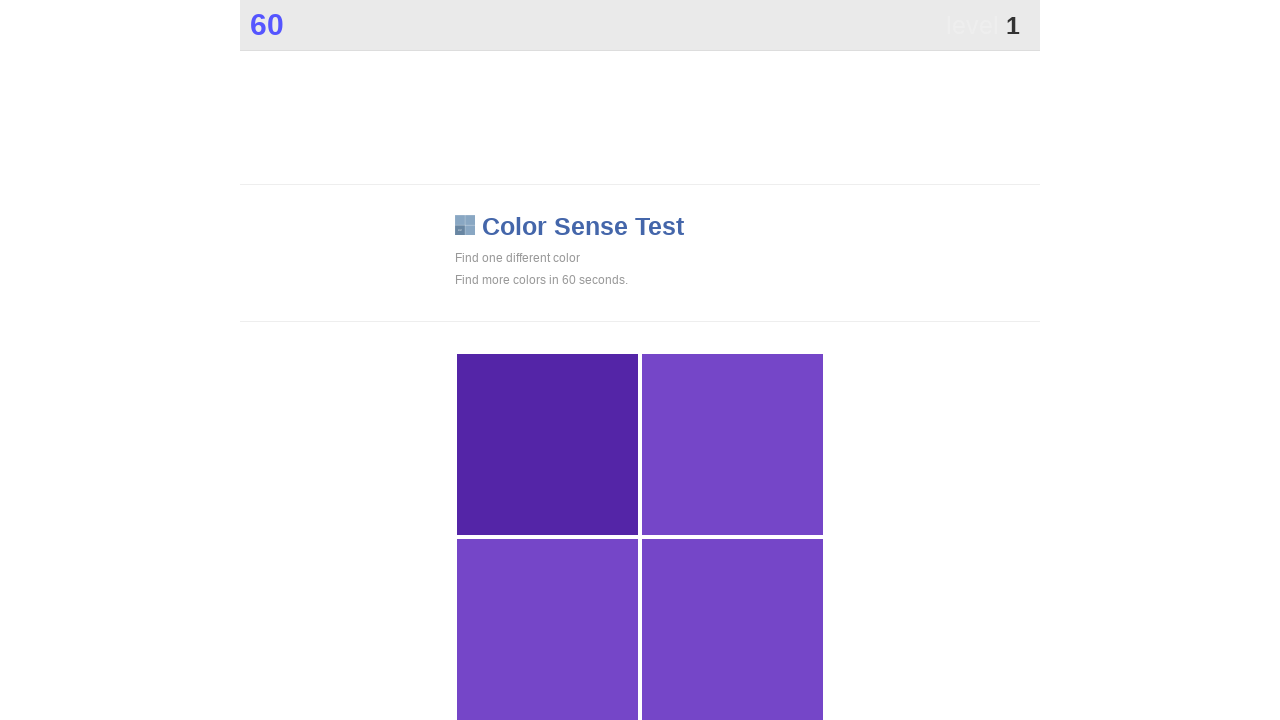

Waited 100ms before next iteration
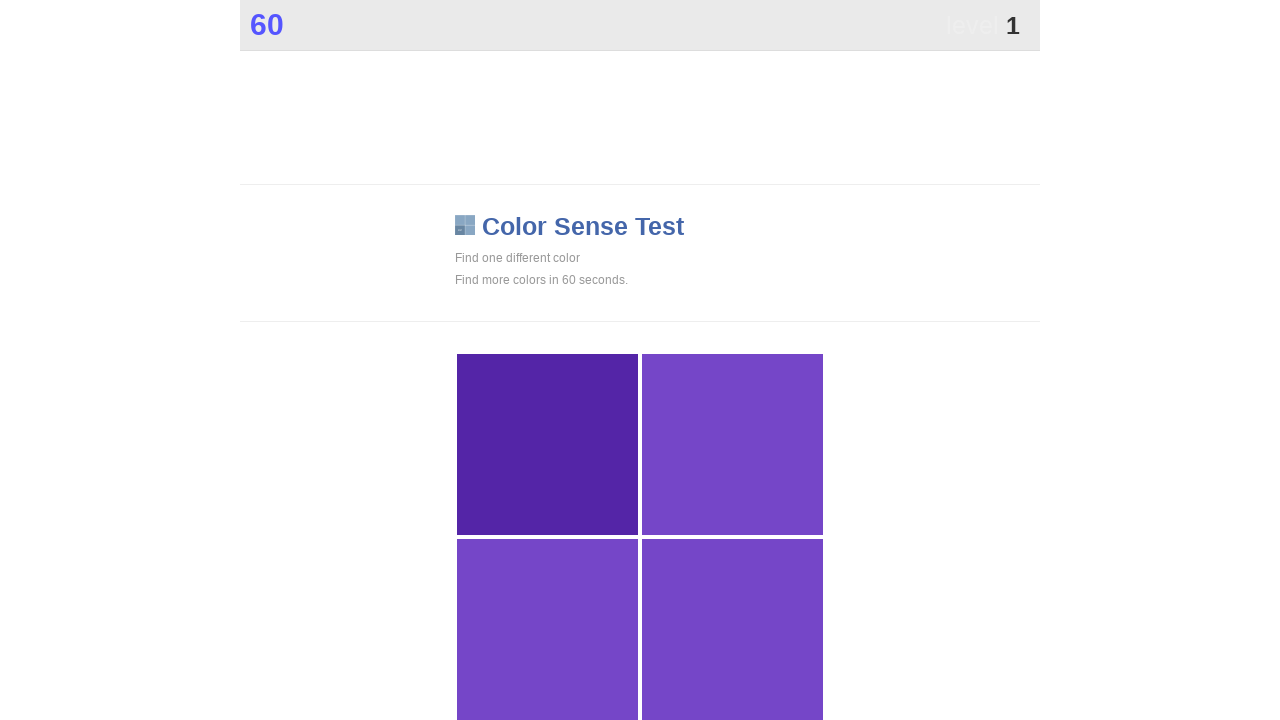

Retrieved all button elements from grid
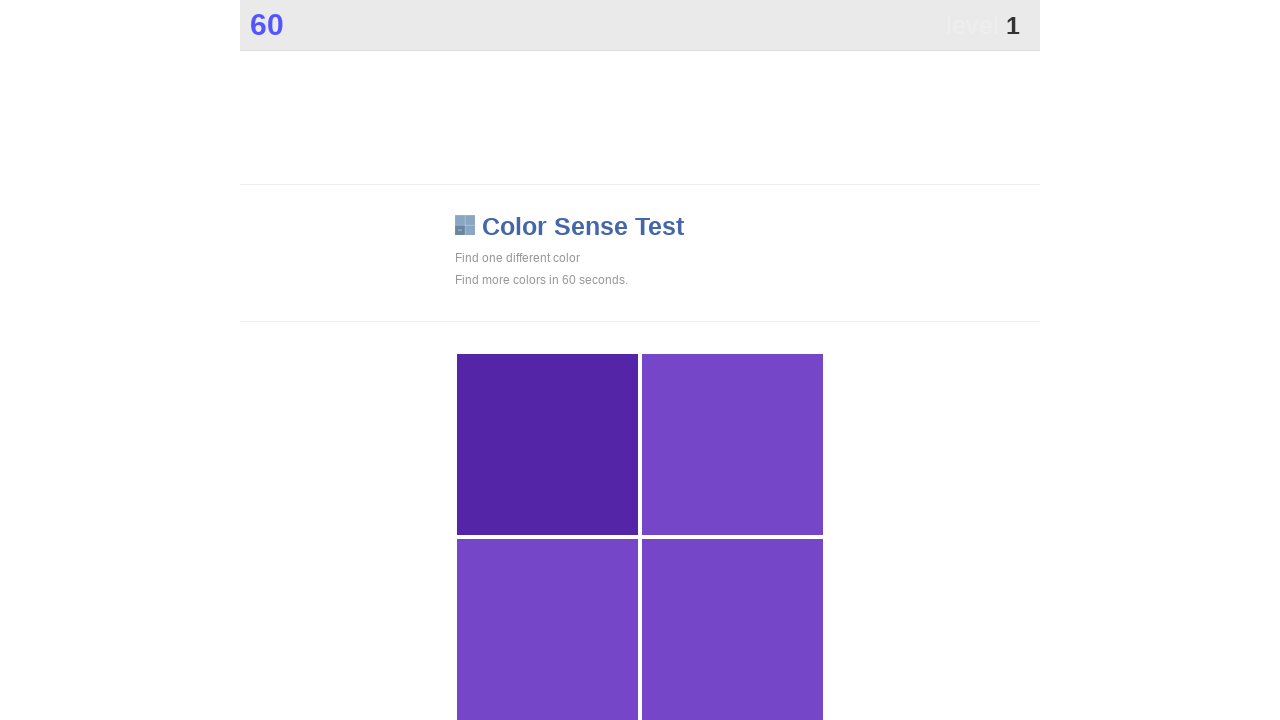

Analyzed background colors of all buttons
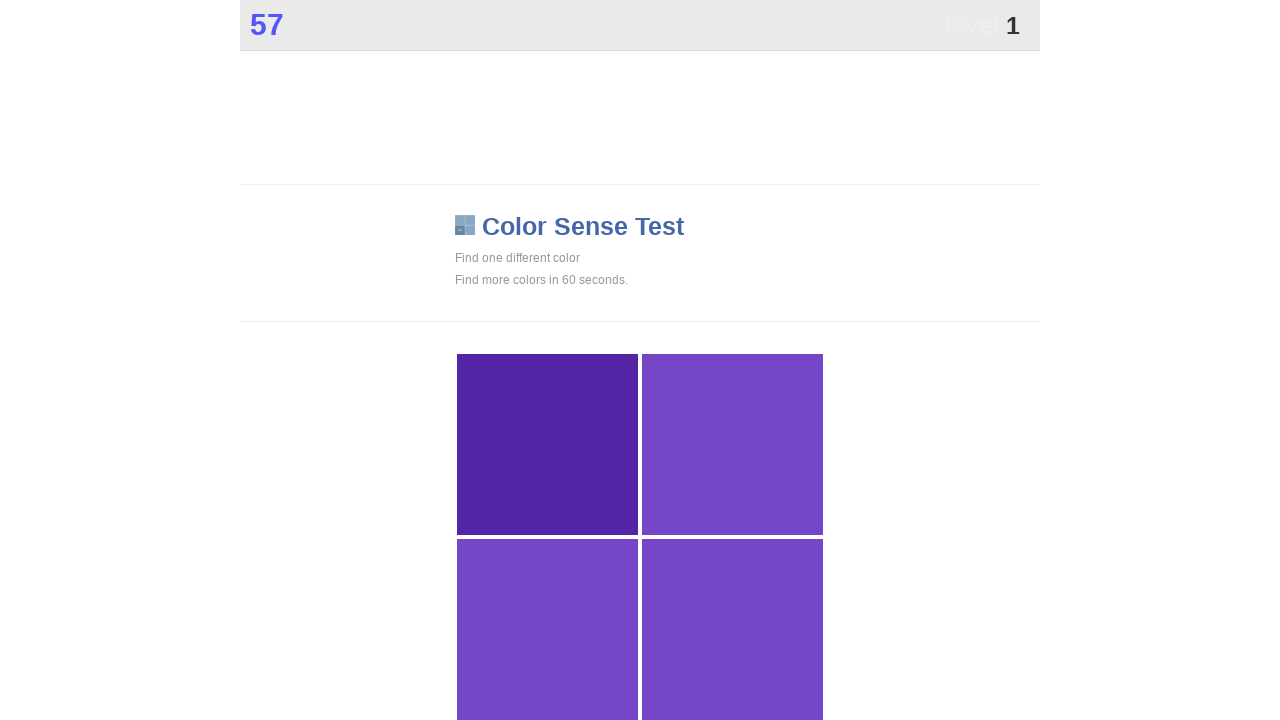

Counted color occurrences to find unique color
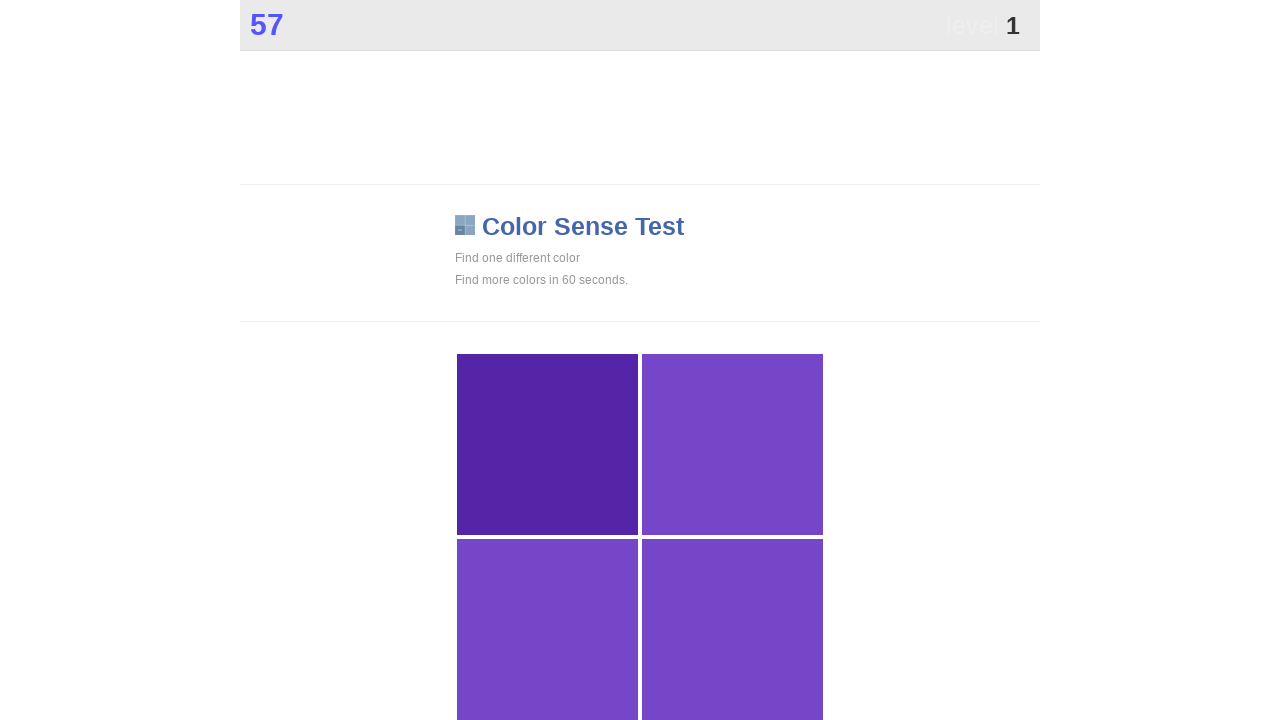

Clicked button with unique color rgb(84, 37, 167)
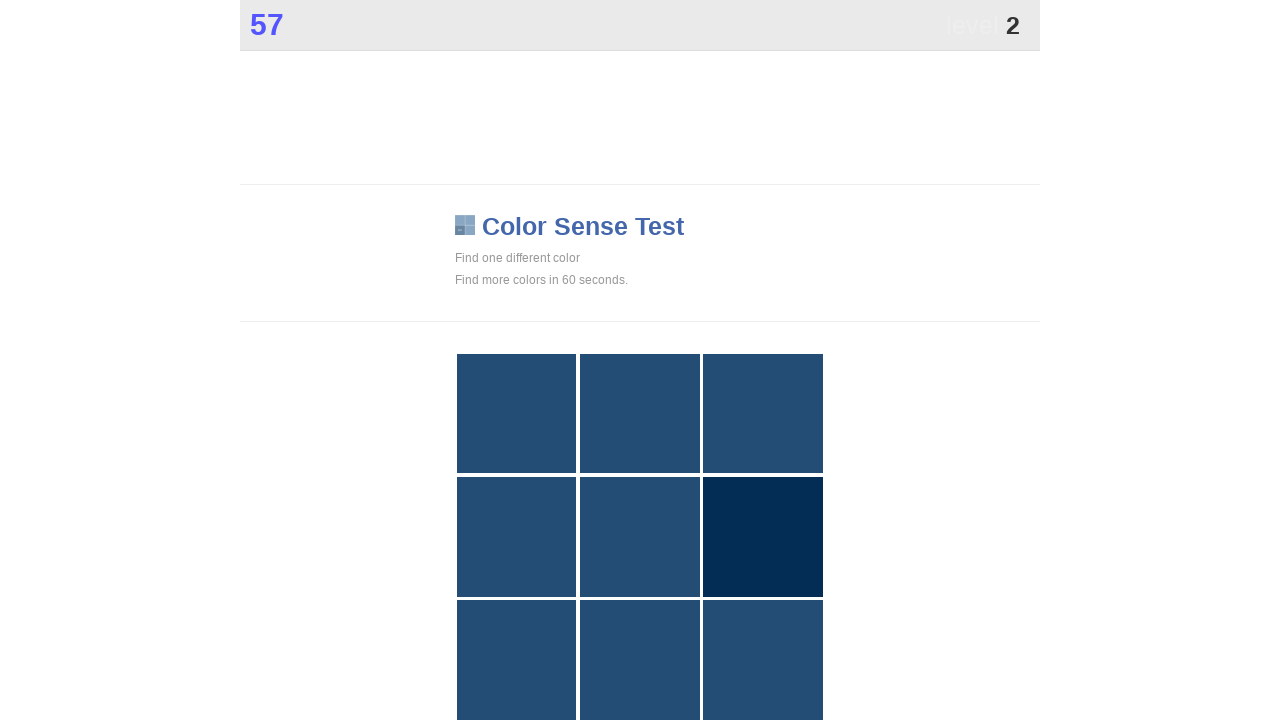

Waited 100ms before next iteration
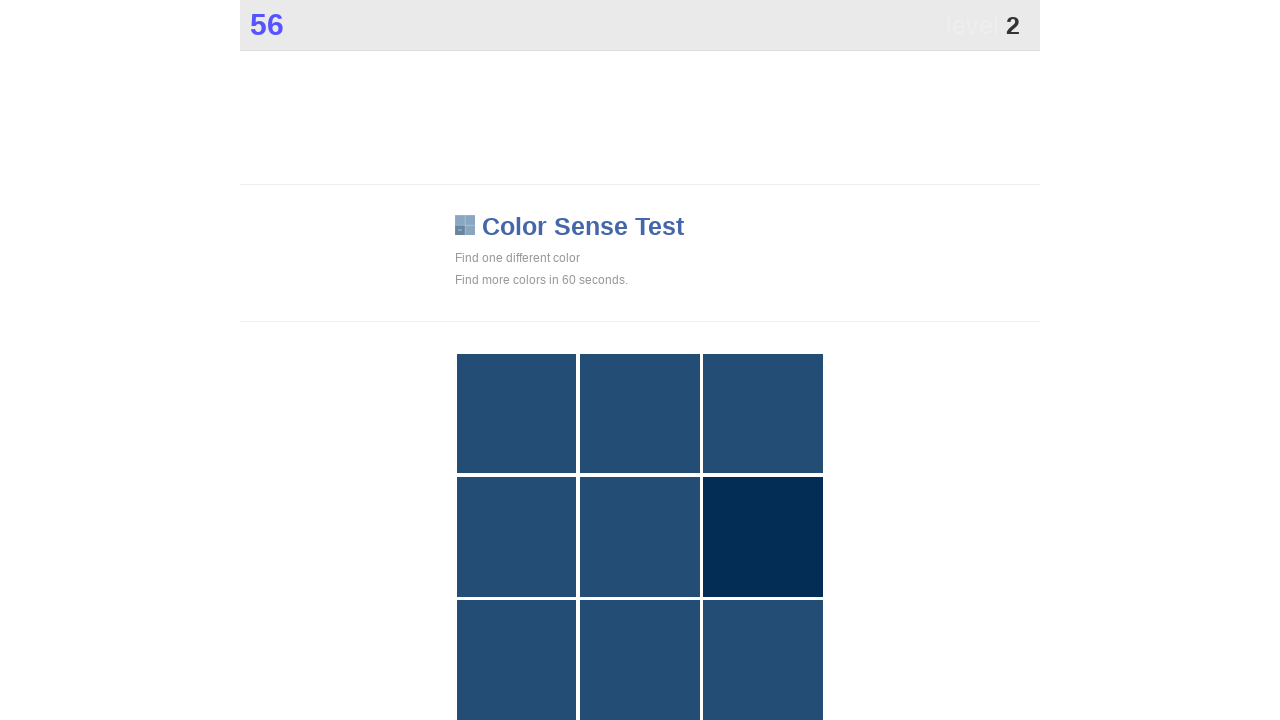

Retrieved all button elements from grid
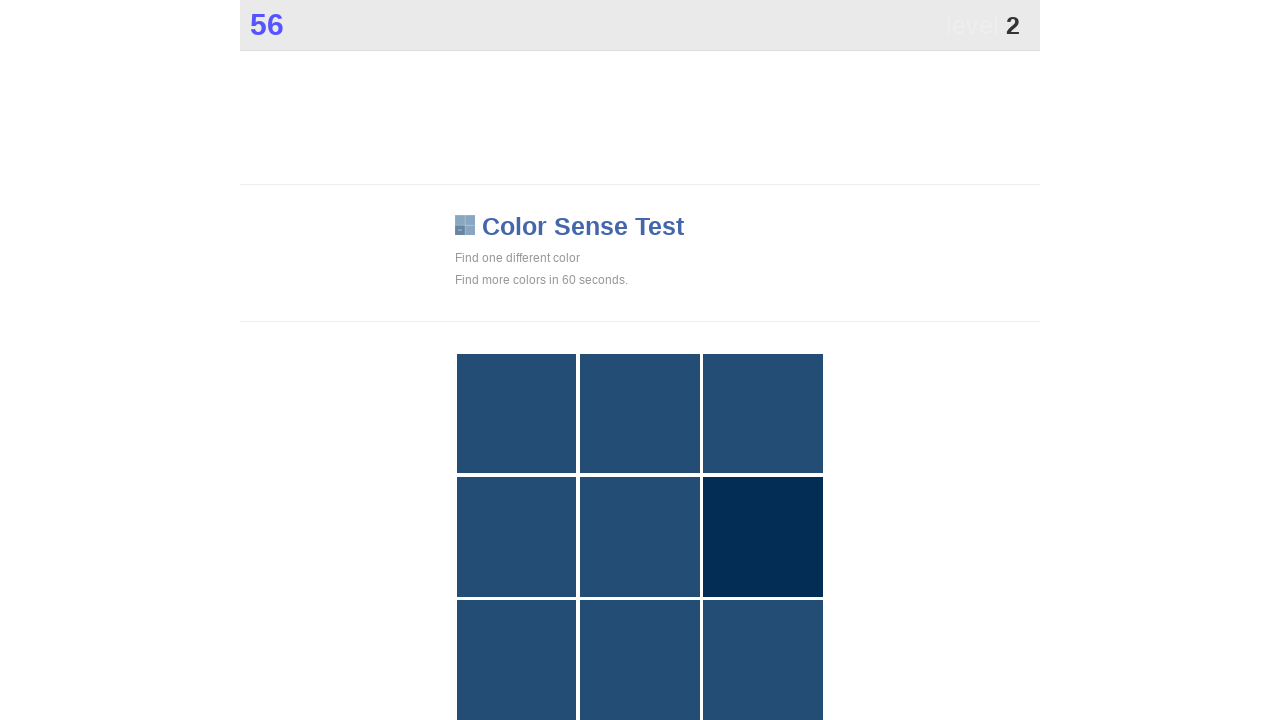

Analyzed background colors of all buttons
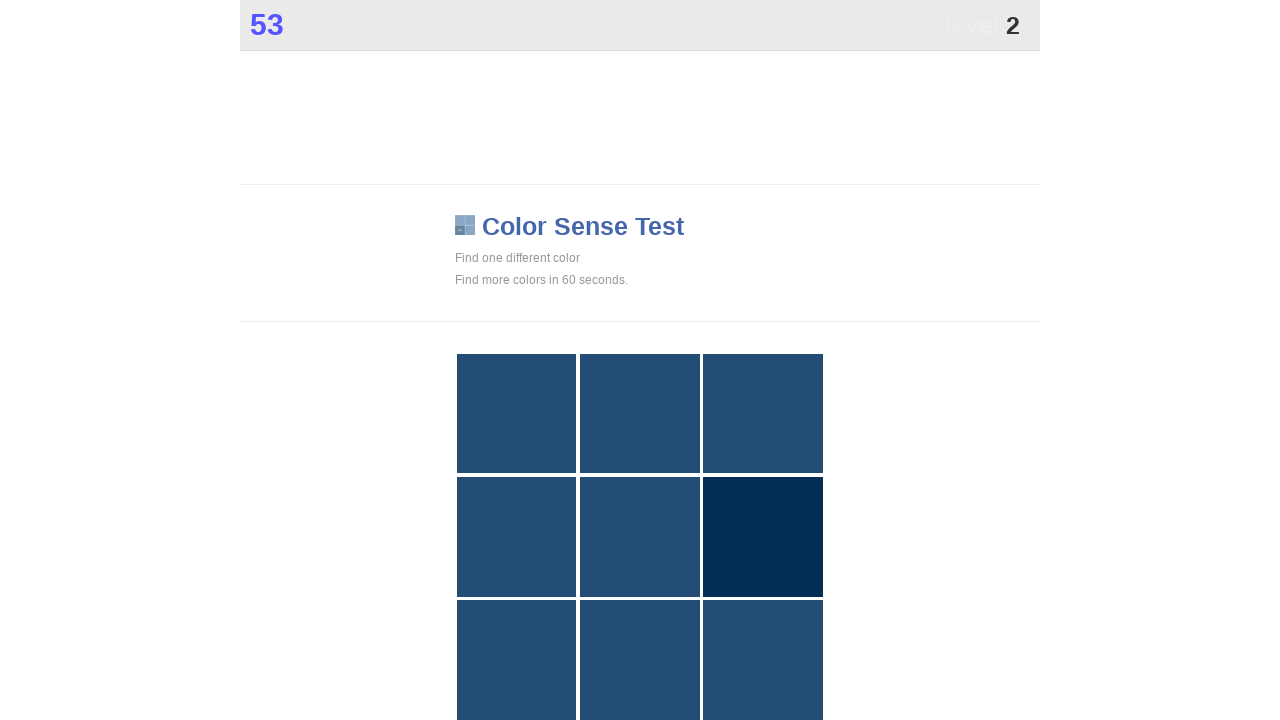

Counted color occurrences to find unique color
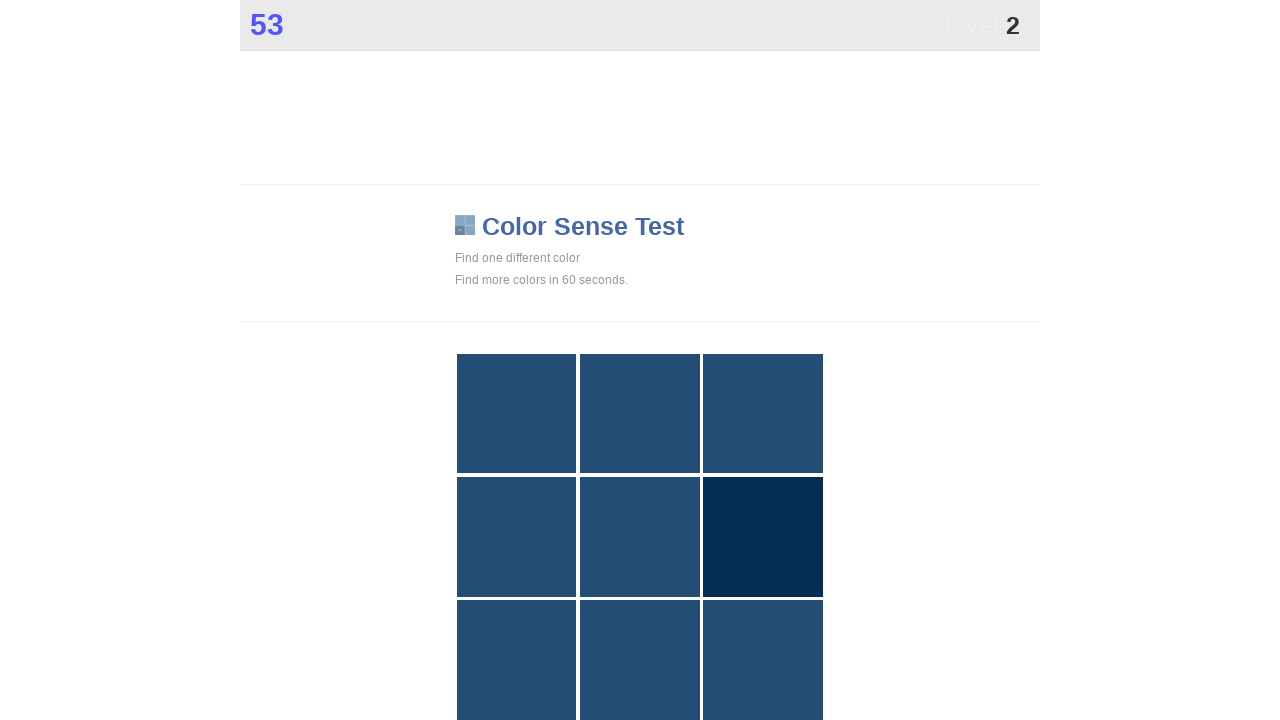

Clicked button with unique color rgb(4, 45, 86)
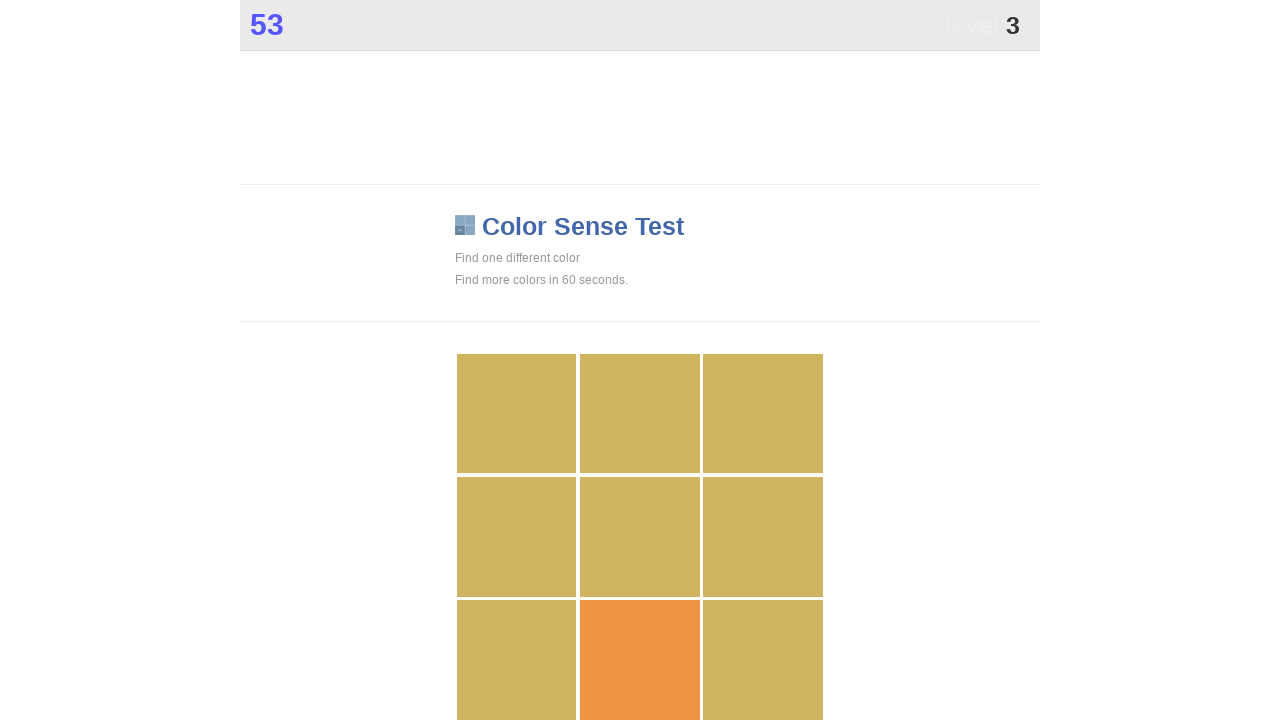

Waited 100ms before next iteration
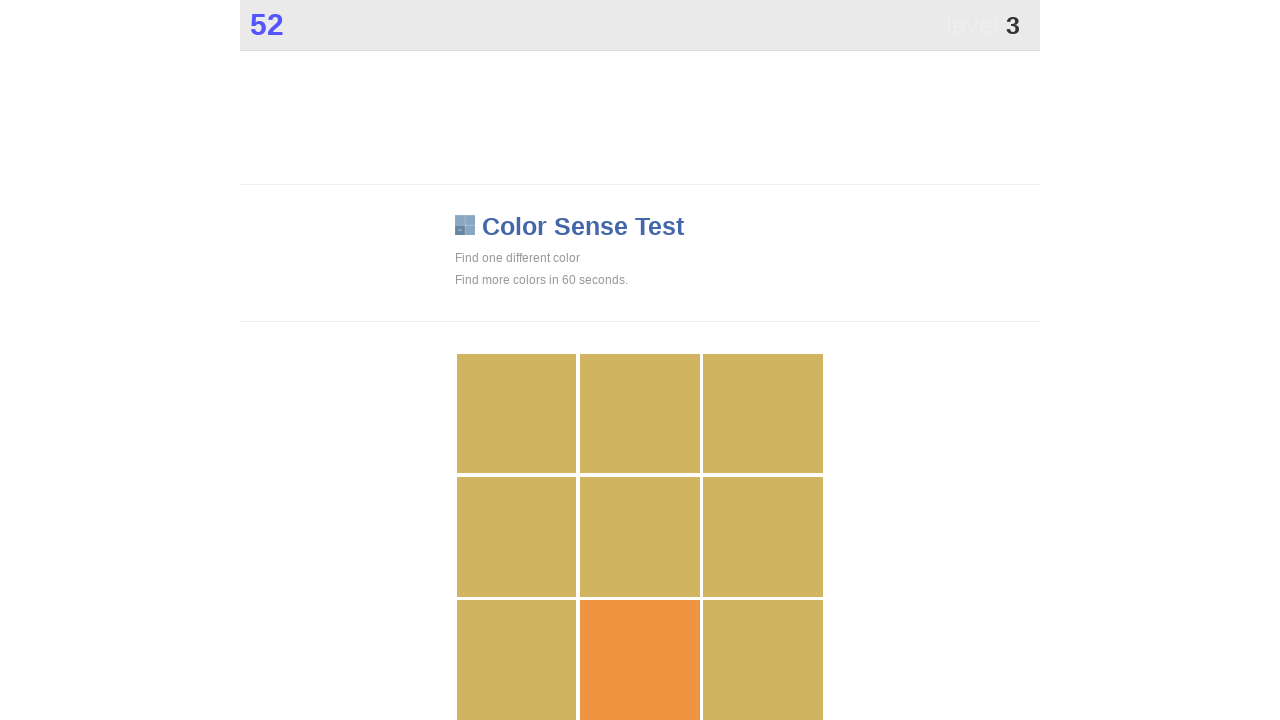

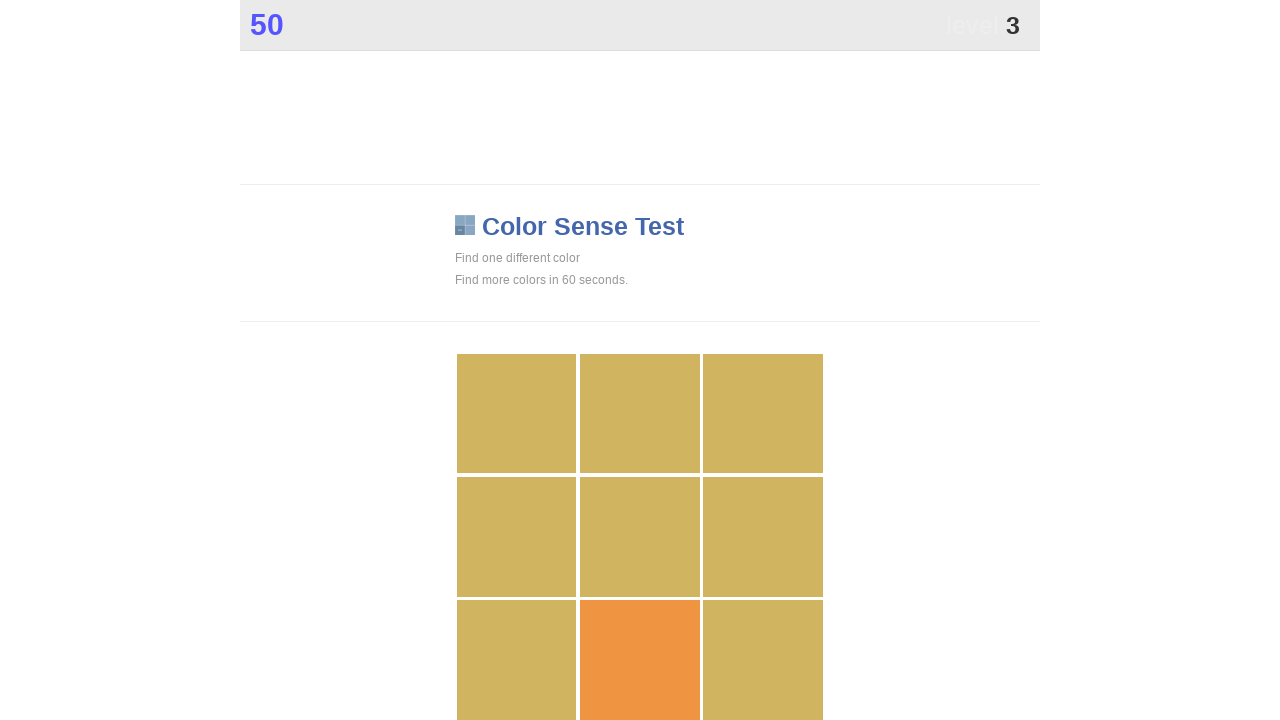